Tests dismissing a JavaScript confirm dialog by clicking the confirm button, dismissing the alert, and verifying the result message shows "You selected Cancel"

Starting URL: https://demoqa.com/alerts

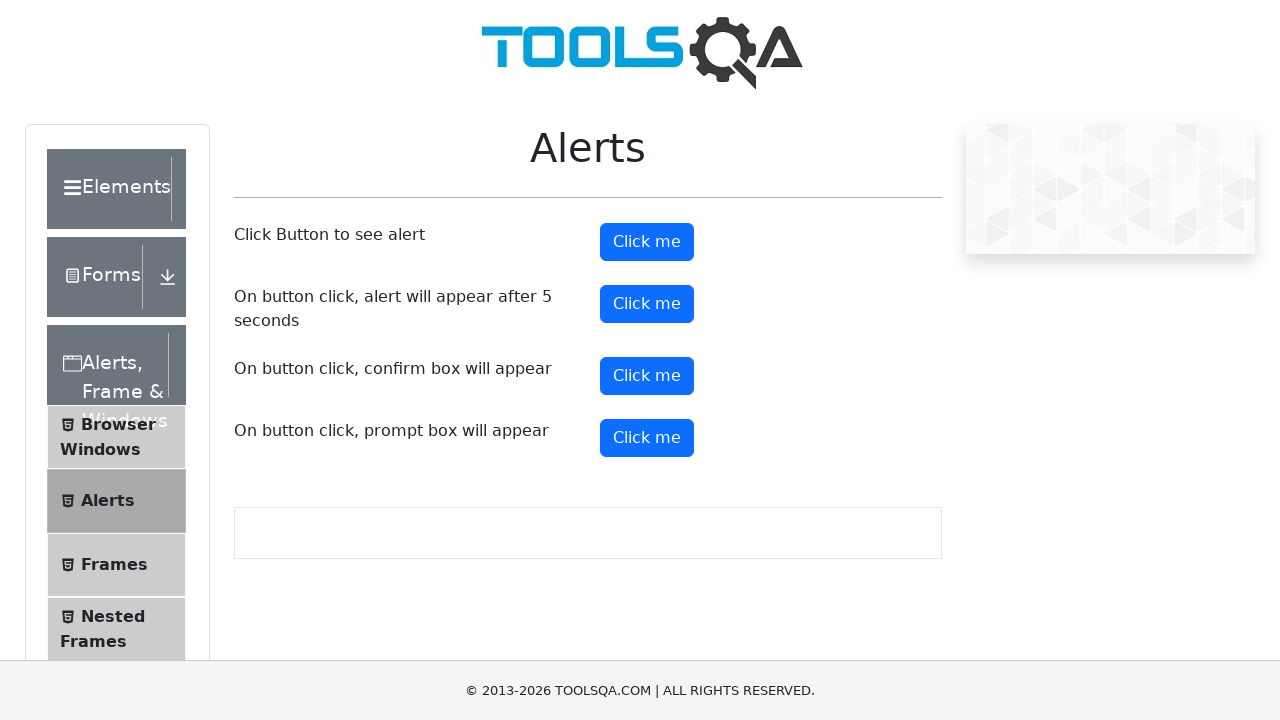

Set up dialog handler to dismiss confirm dialog
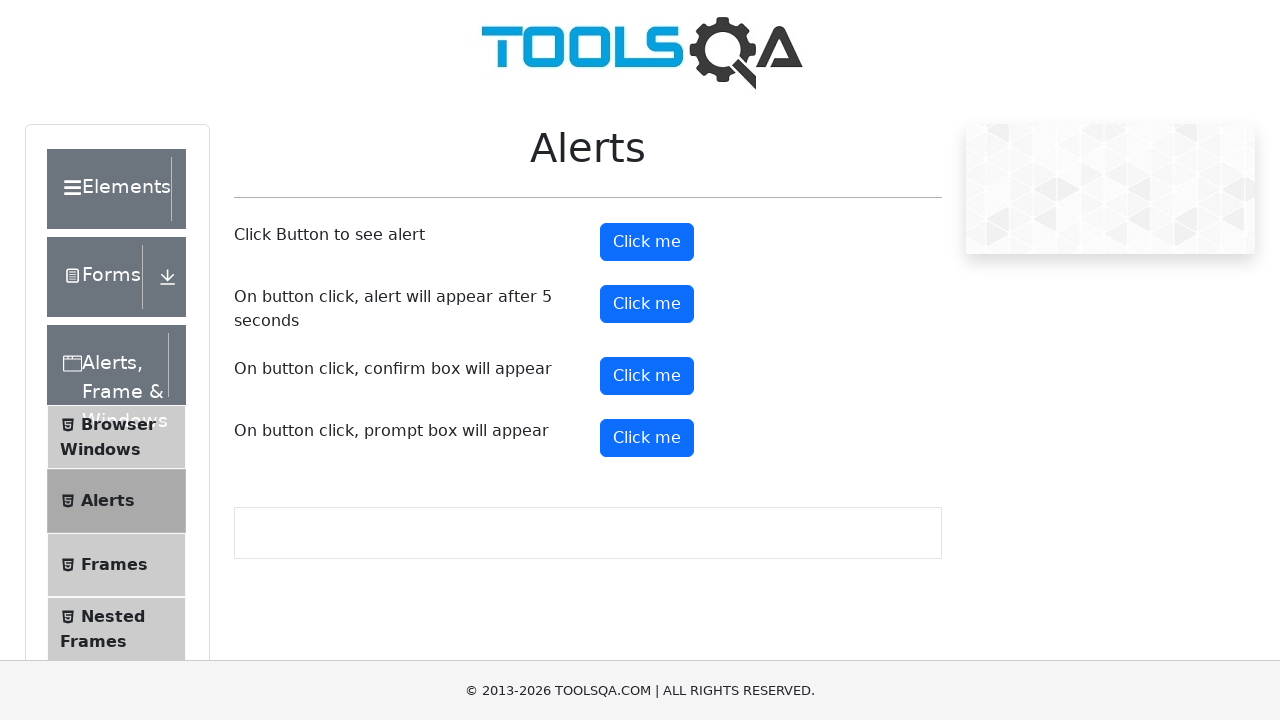

Clicked confirm button to trigger confirm dialog at (647, 376) on #confirmButton
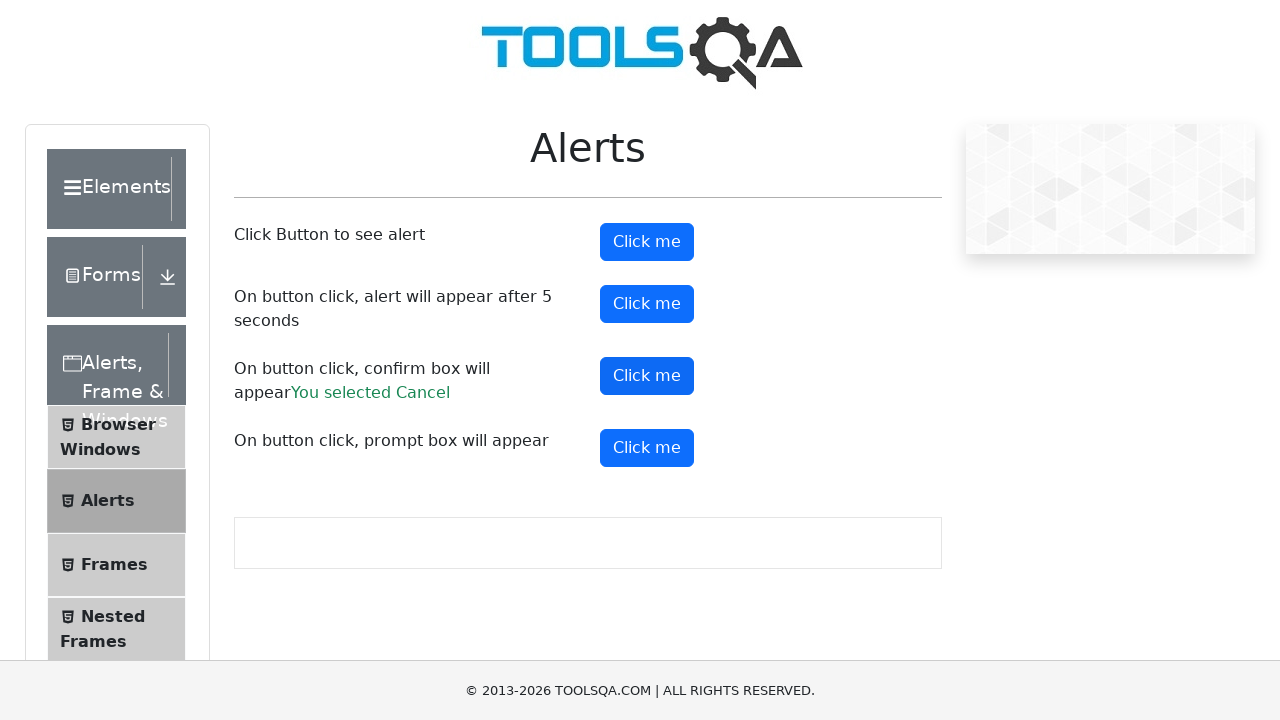

Waited for result message to appear
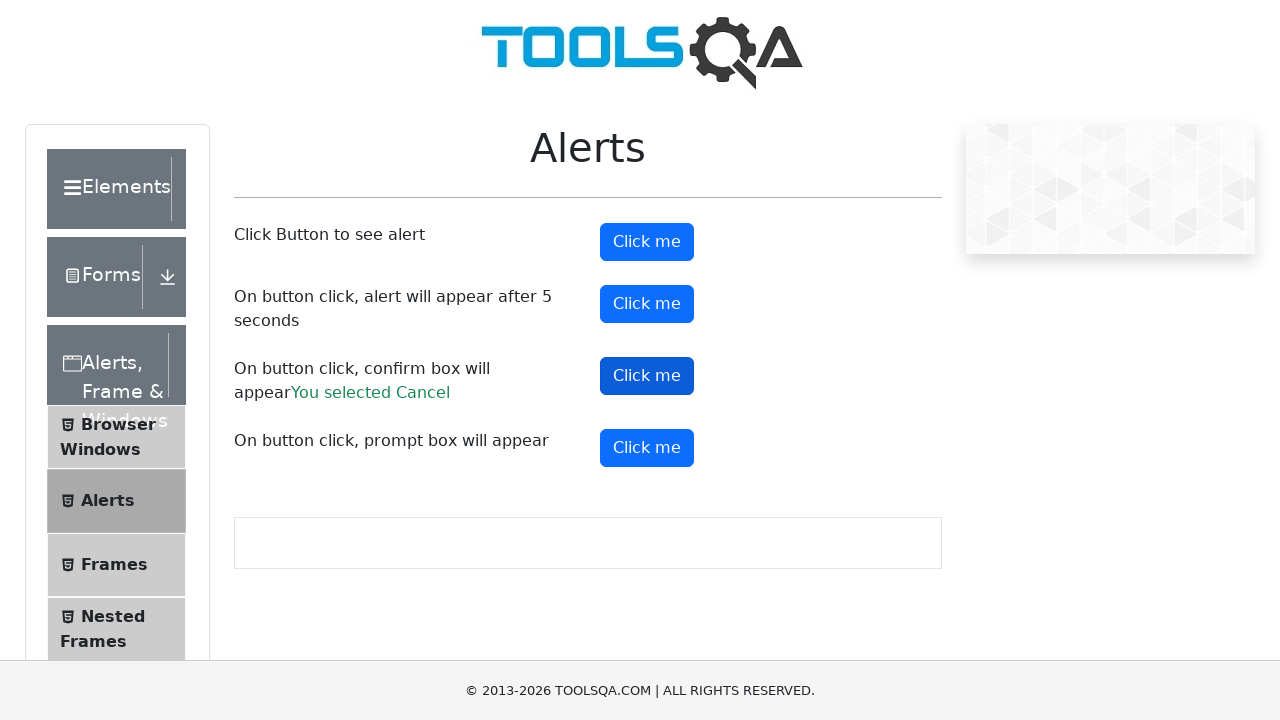

Retrieved result text from confirmation result element
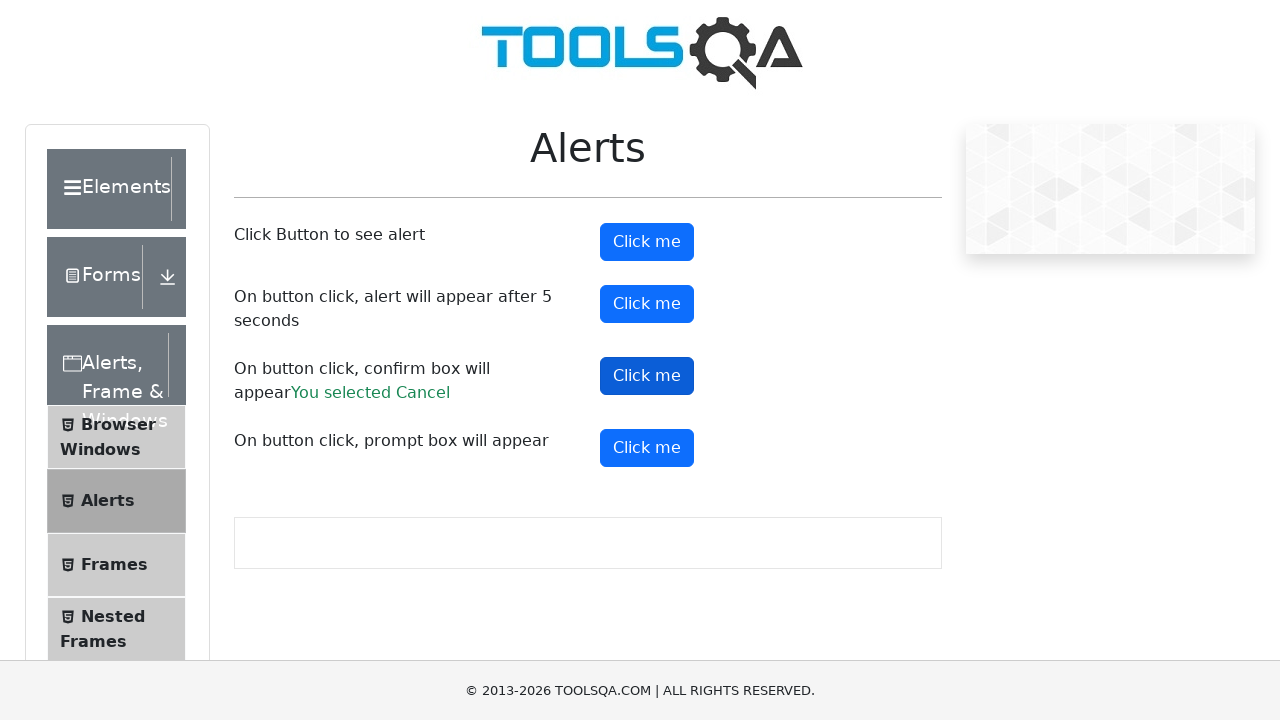

Verified that result message shows 'You selected Cancel'
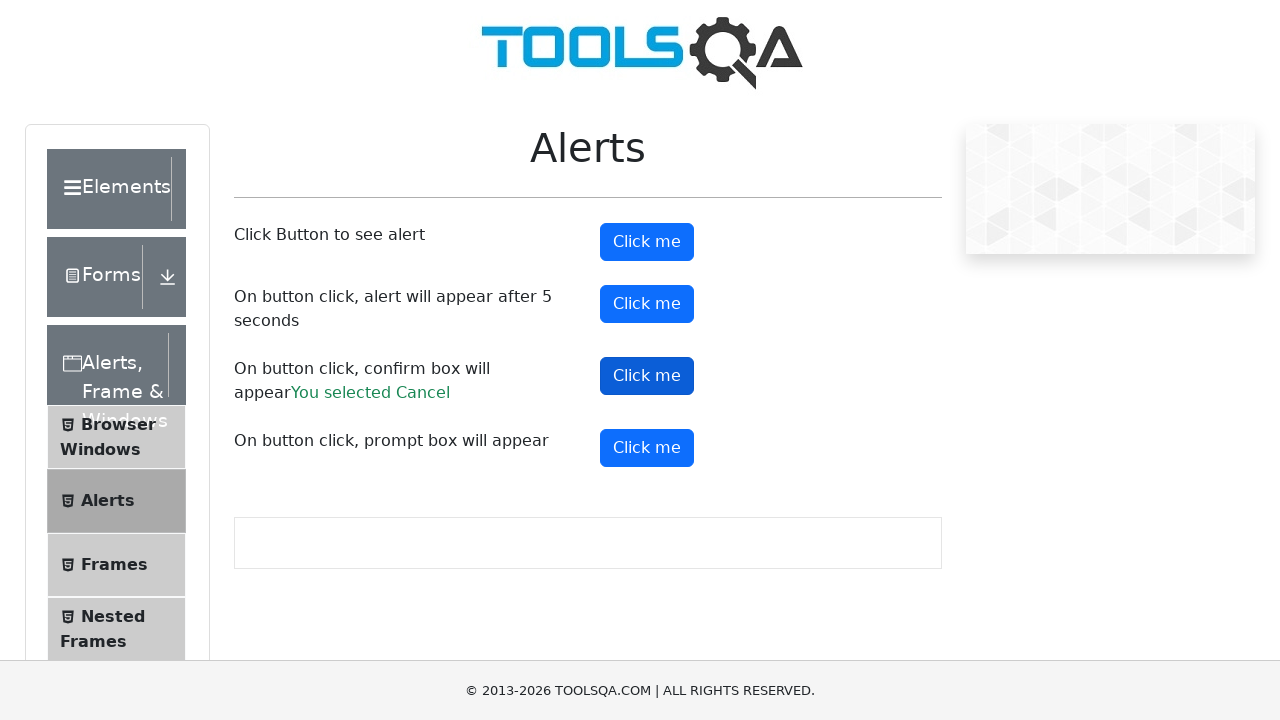

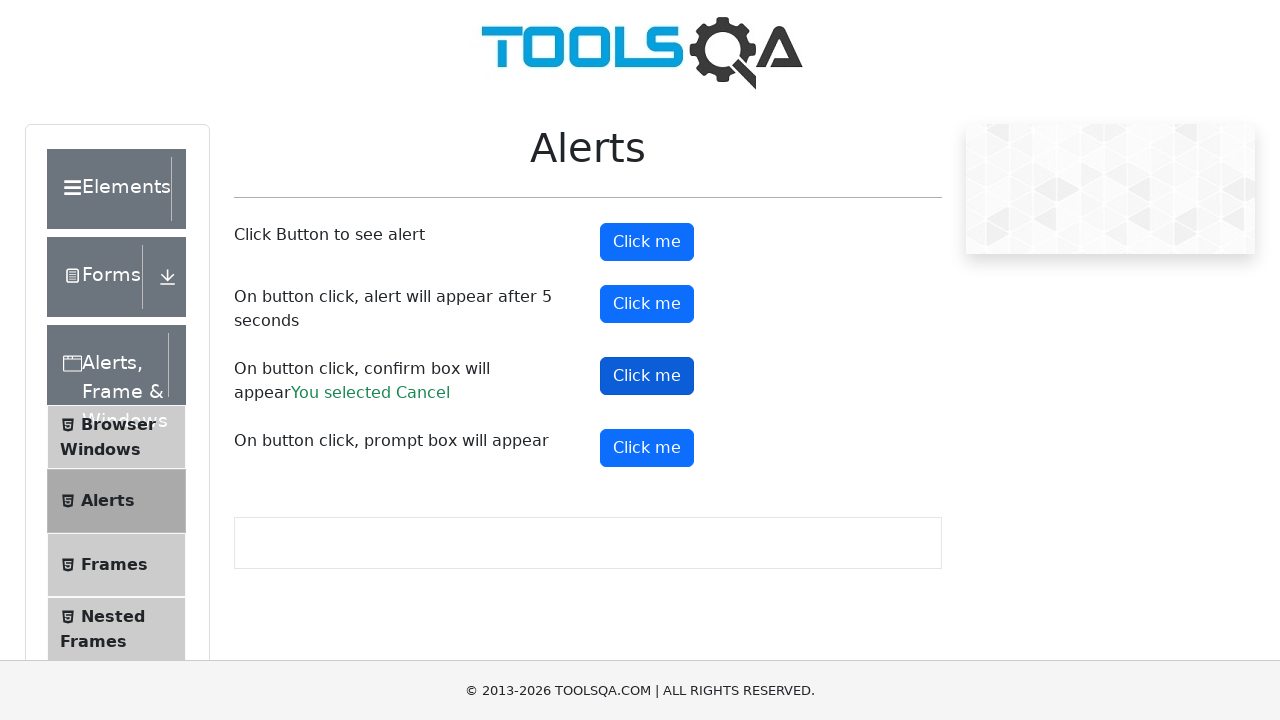